Tests different mouse click actions including regular click, right-click, and double-click on dropdown menus

Starting URL: https://bonigarcia.dev/selenium-webdriver-java/dropdown-menu.html

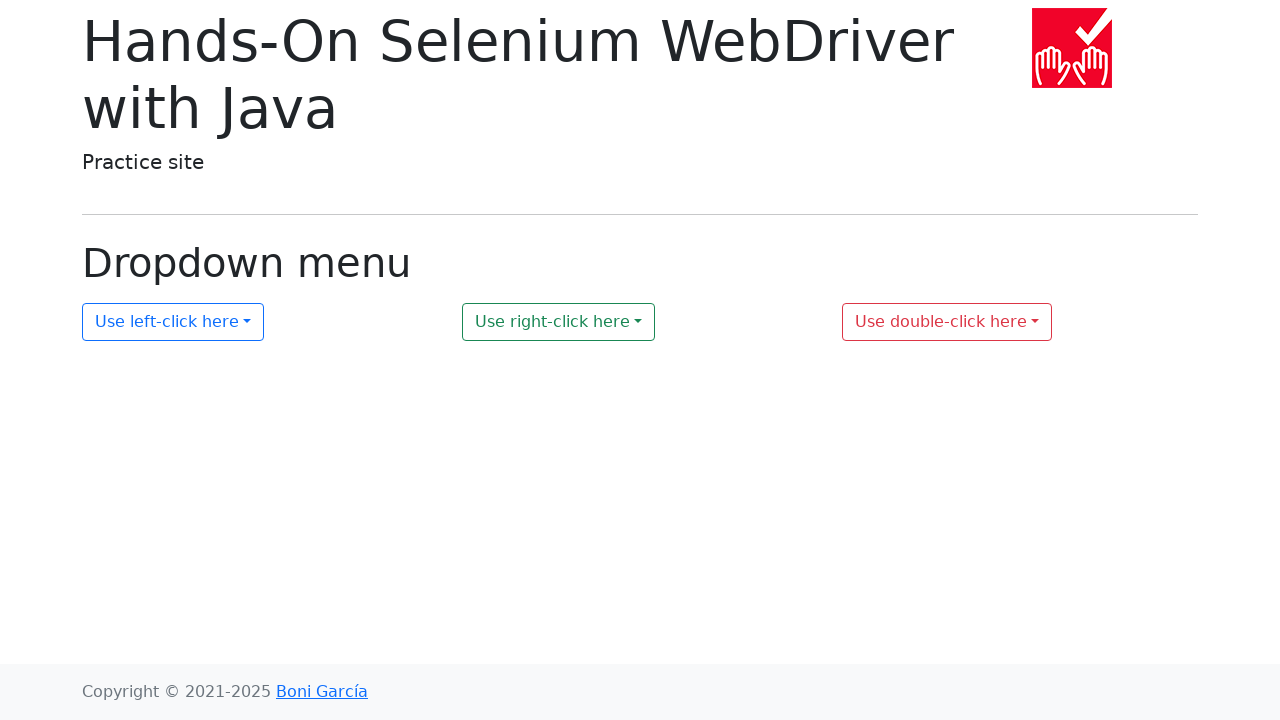

Performed regular click on first dropdown menu at (173, 322) on #my-dropdown-1
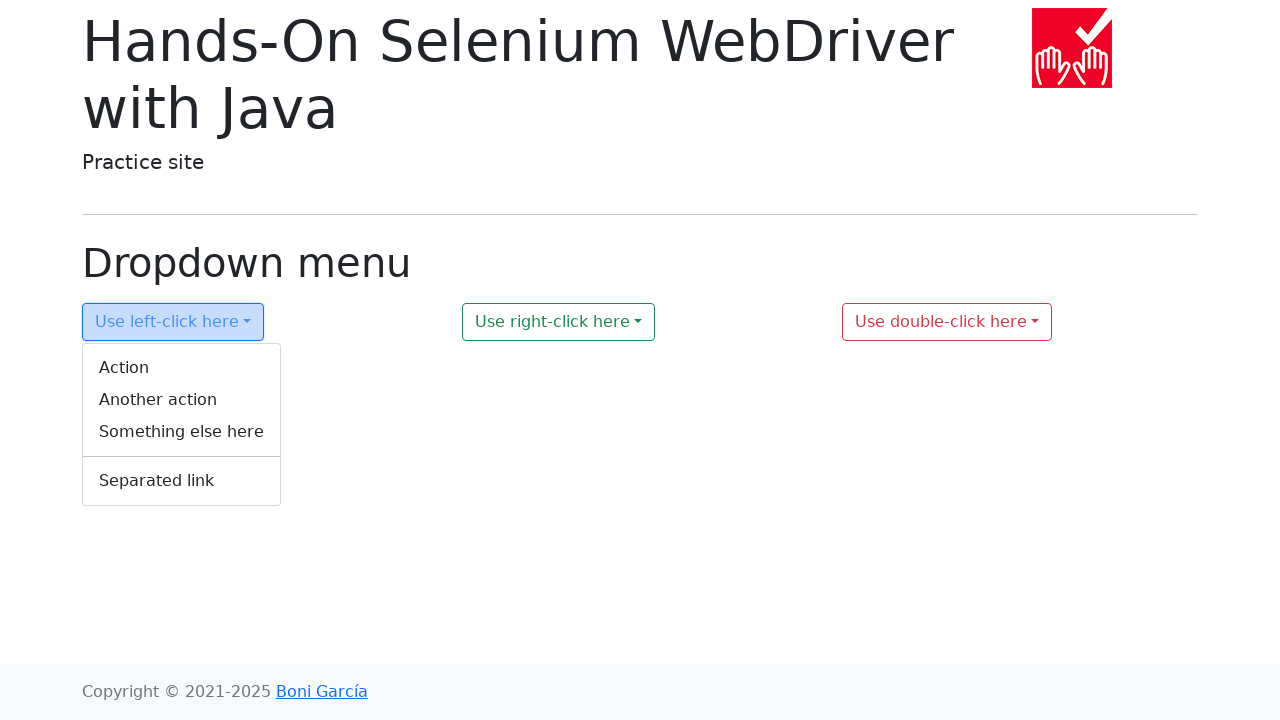

Performed right-click on second dropdown menu at (559, 322) on #my-dropdown-2
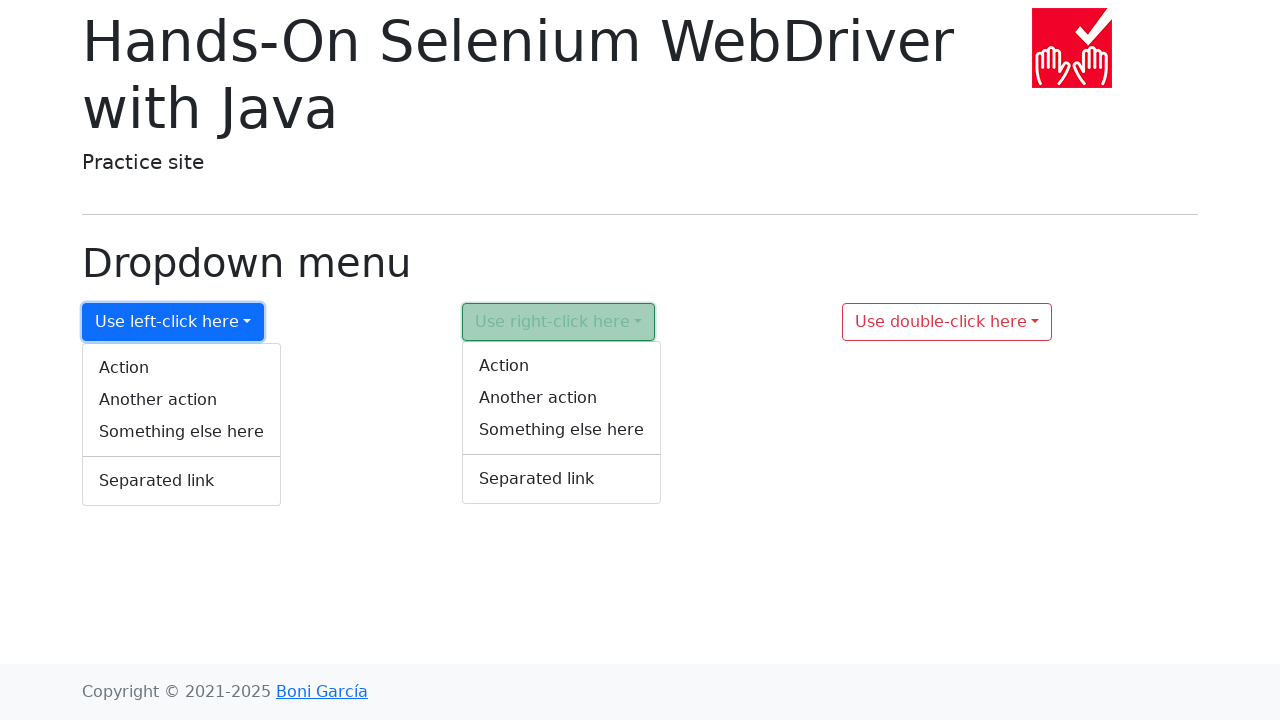

Performed double-click on third dropdown menu at (947, 322) on #my-dropdown-3
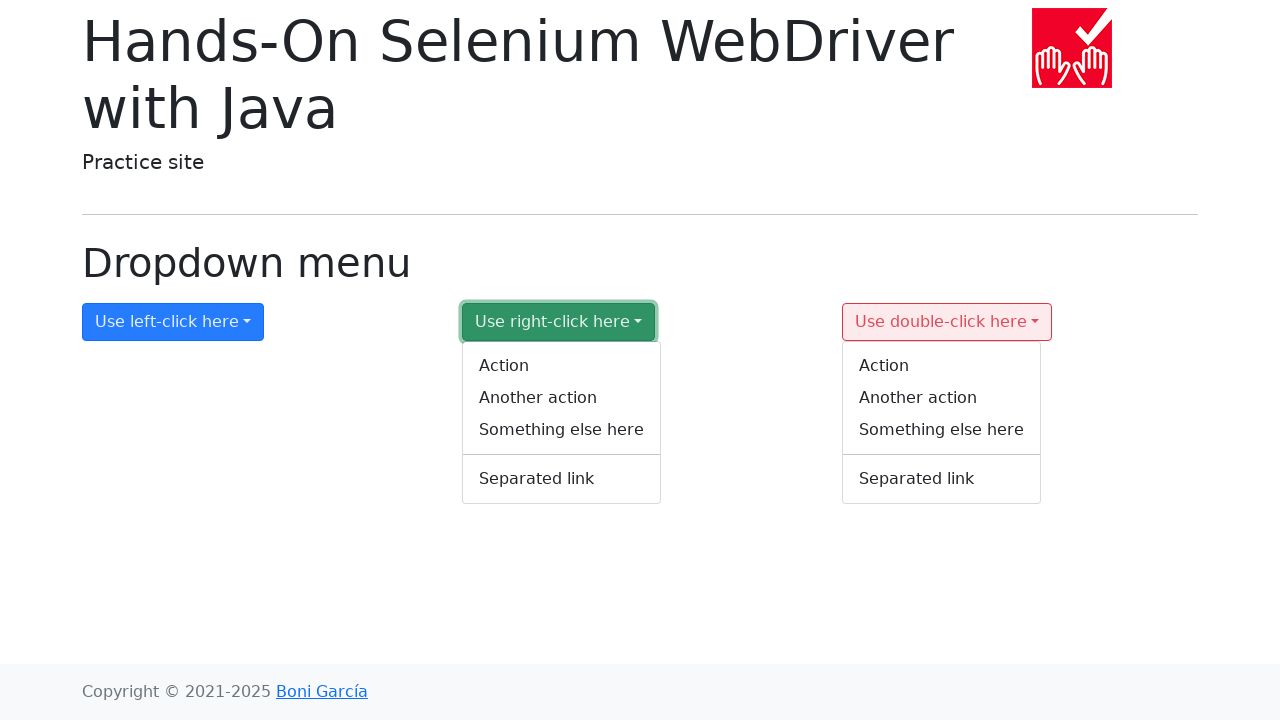

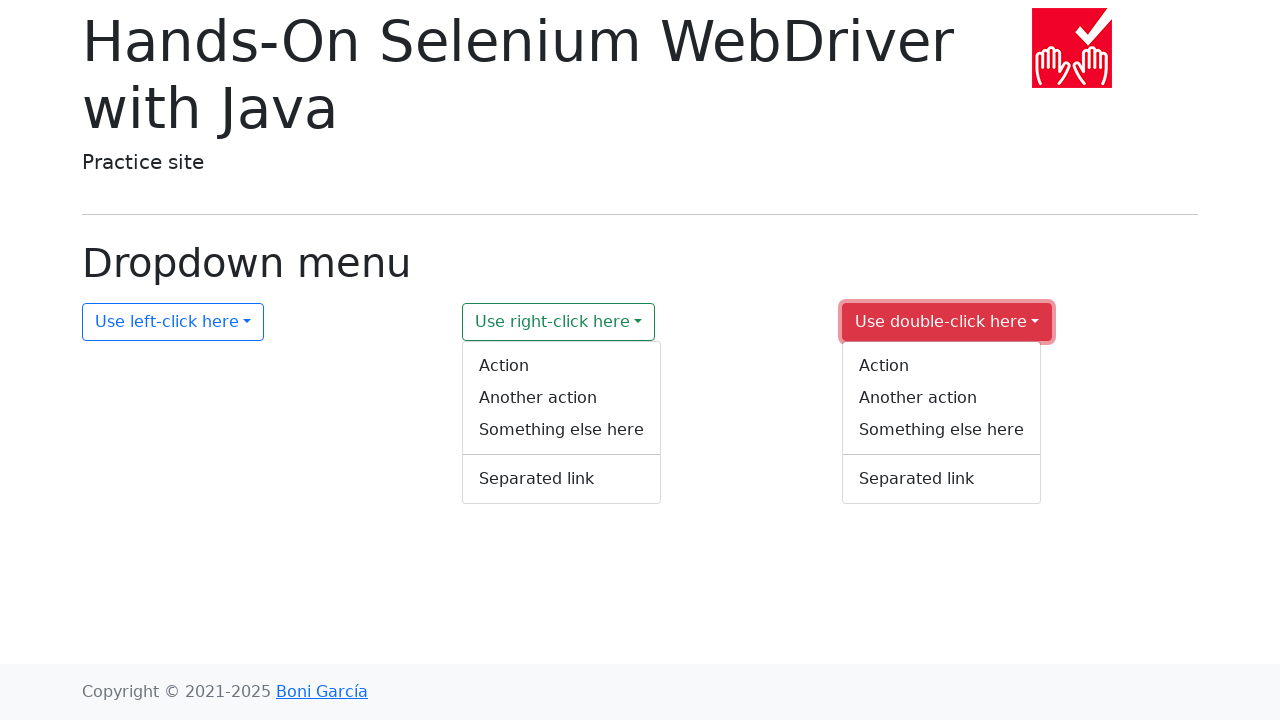